Tests dynamic loading page with implicit wait by clicking a button and retrieving loaded text

Starting URL: https://the-internet.herokuapp.com/dynamic_loading/2

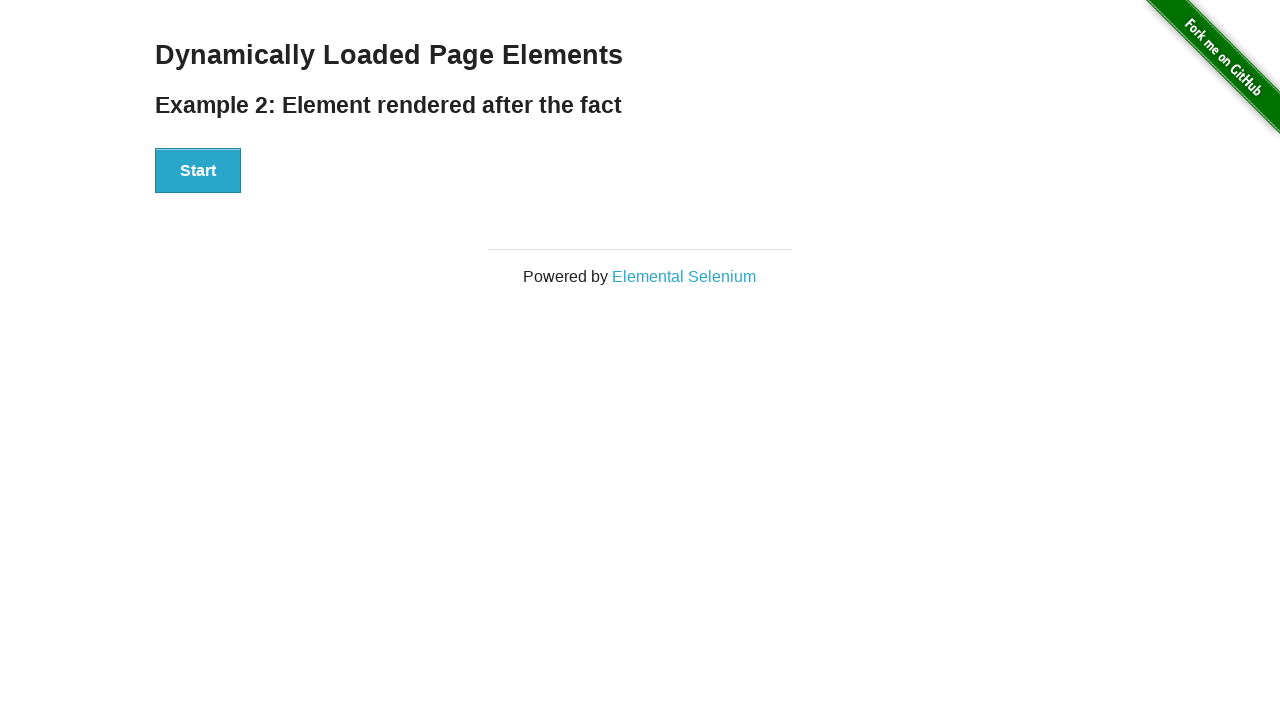

Clicked the start button on dynamic loading page at (198, 171) on button
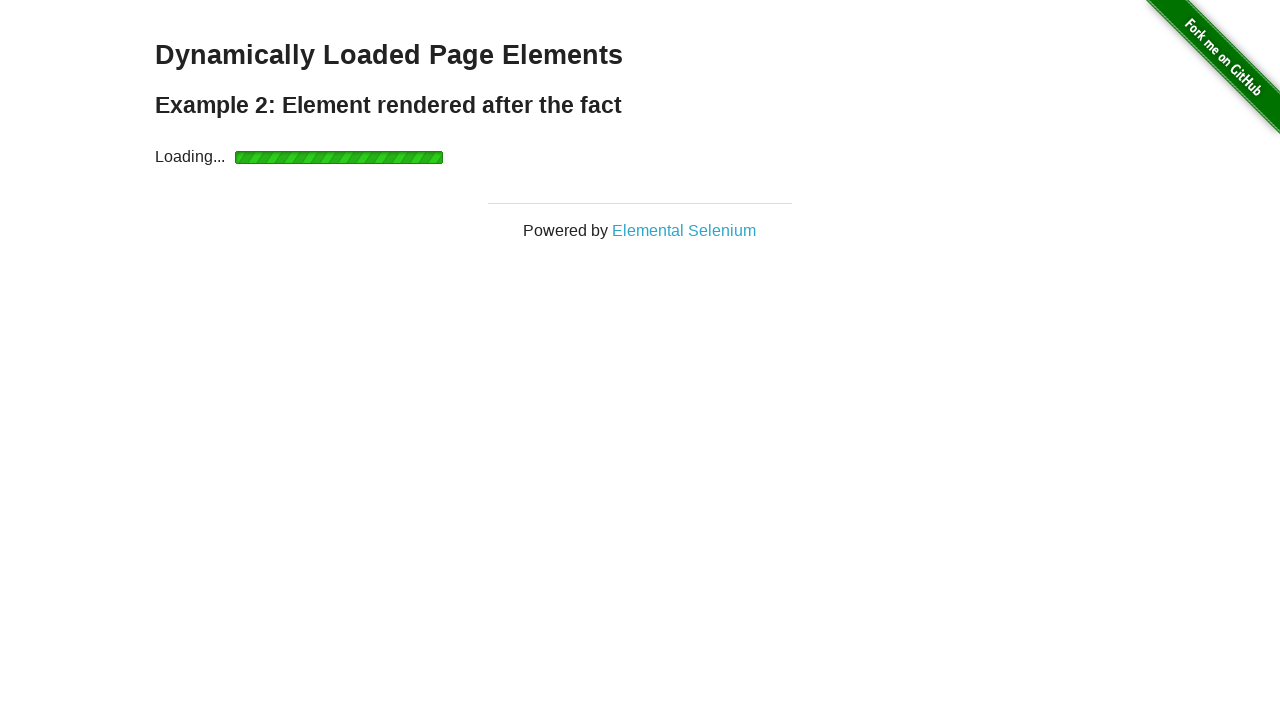

Waited for finish element to load dynamically
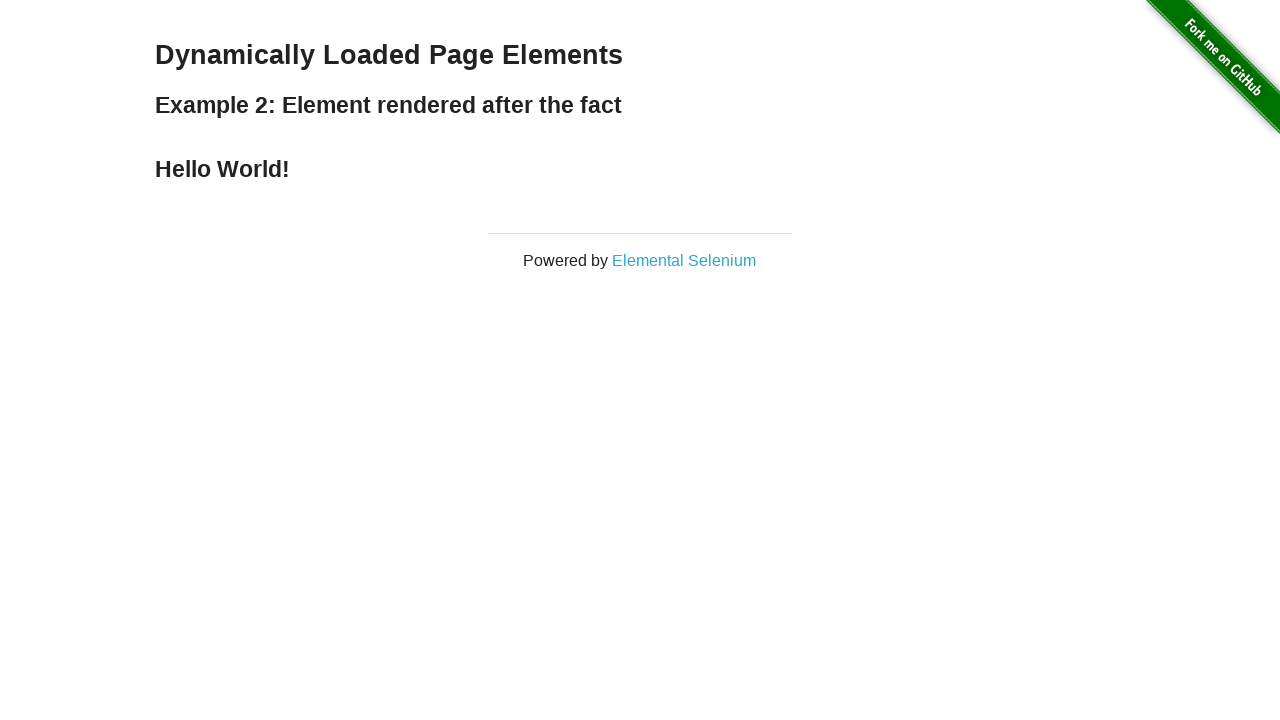

Retrieved loaded text: Hello World!
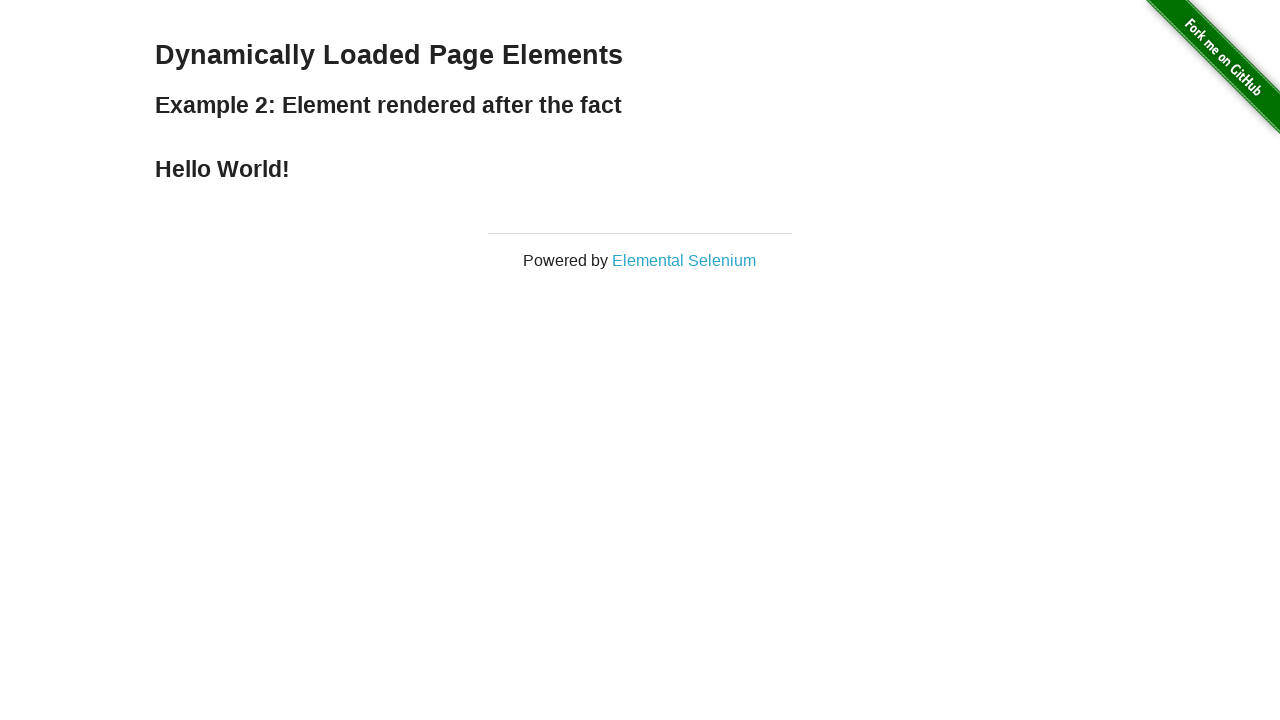

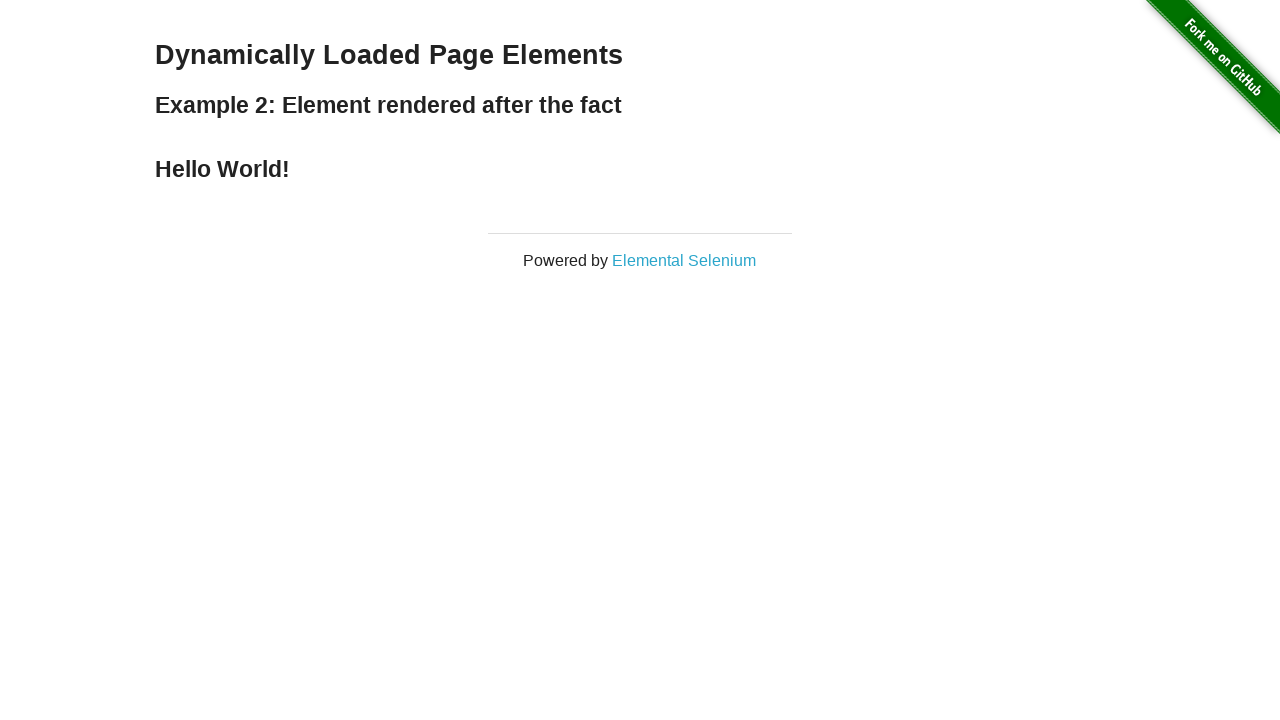